Tests dropdown functionality by navigating to a dropdown page, verifying dropdown options, selecting different options, and validating the selections

Starting URL: http://the-internet.herokuapp.com/

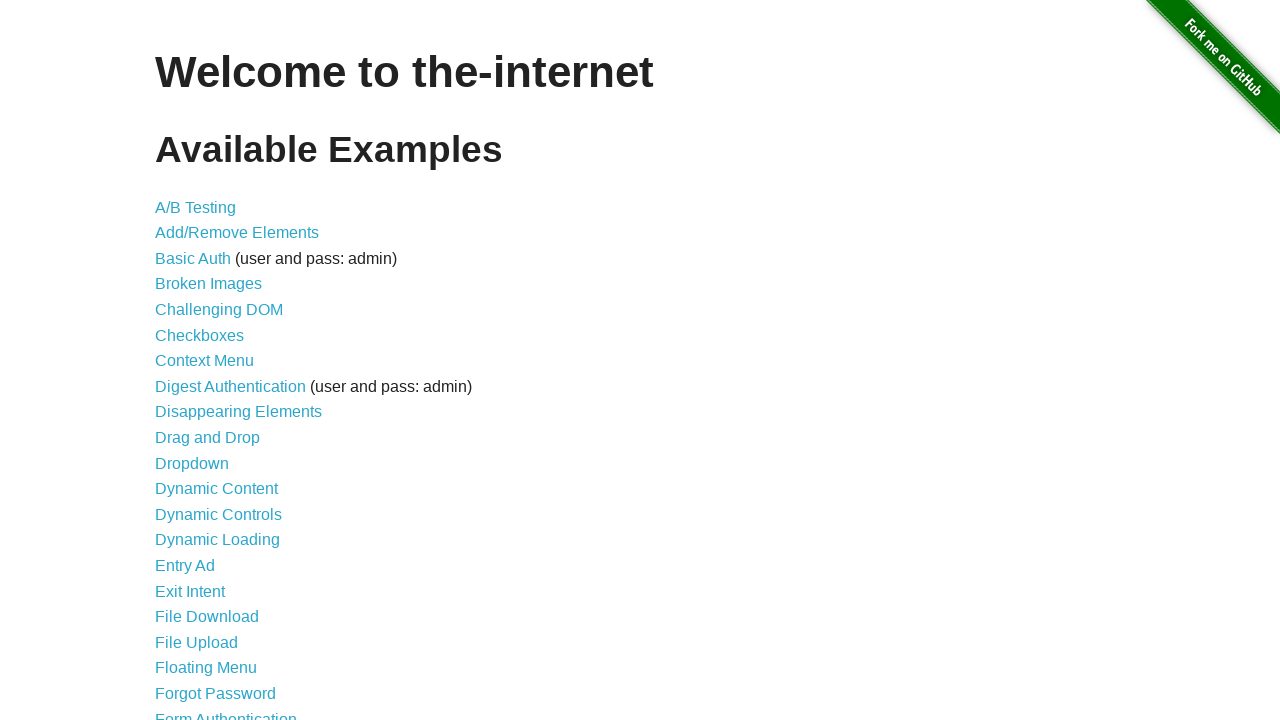

Clicked on Dropdown link to navigate to dropdown page at (192, 463) on text=Dropdown
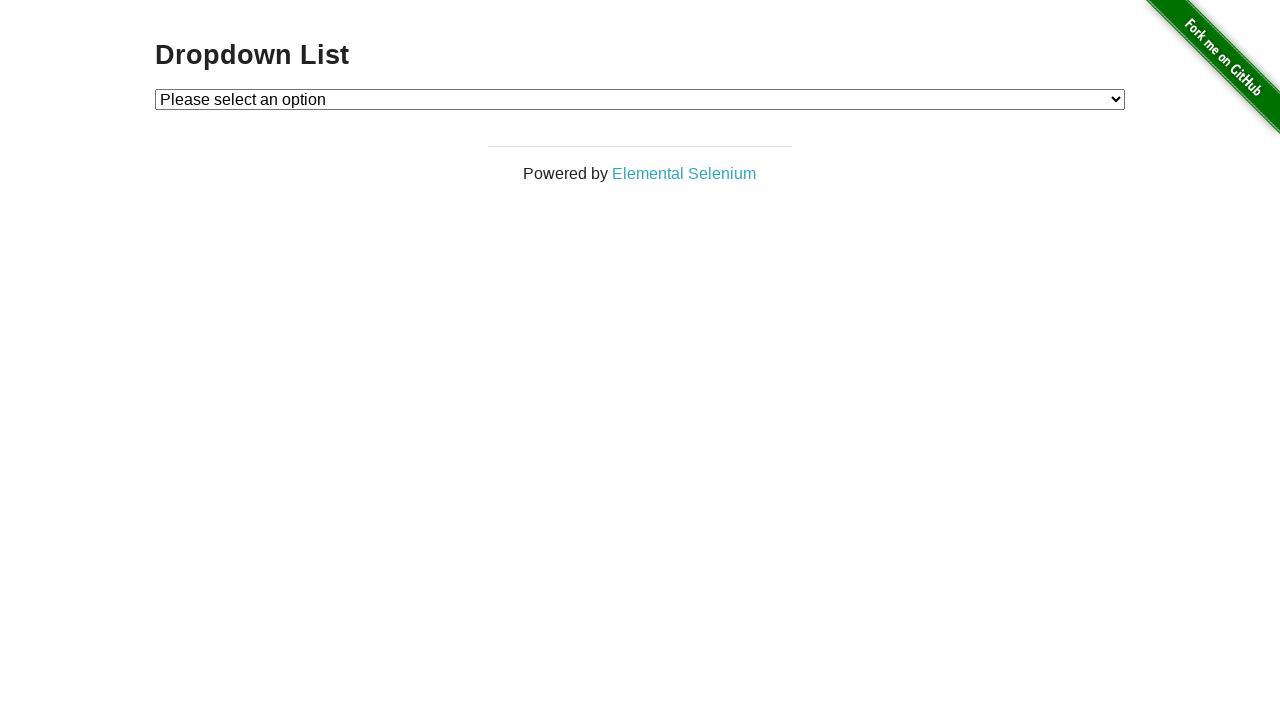

Dropdown element loaded and became visible
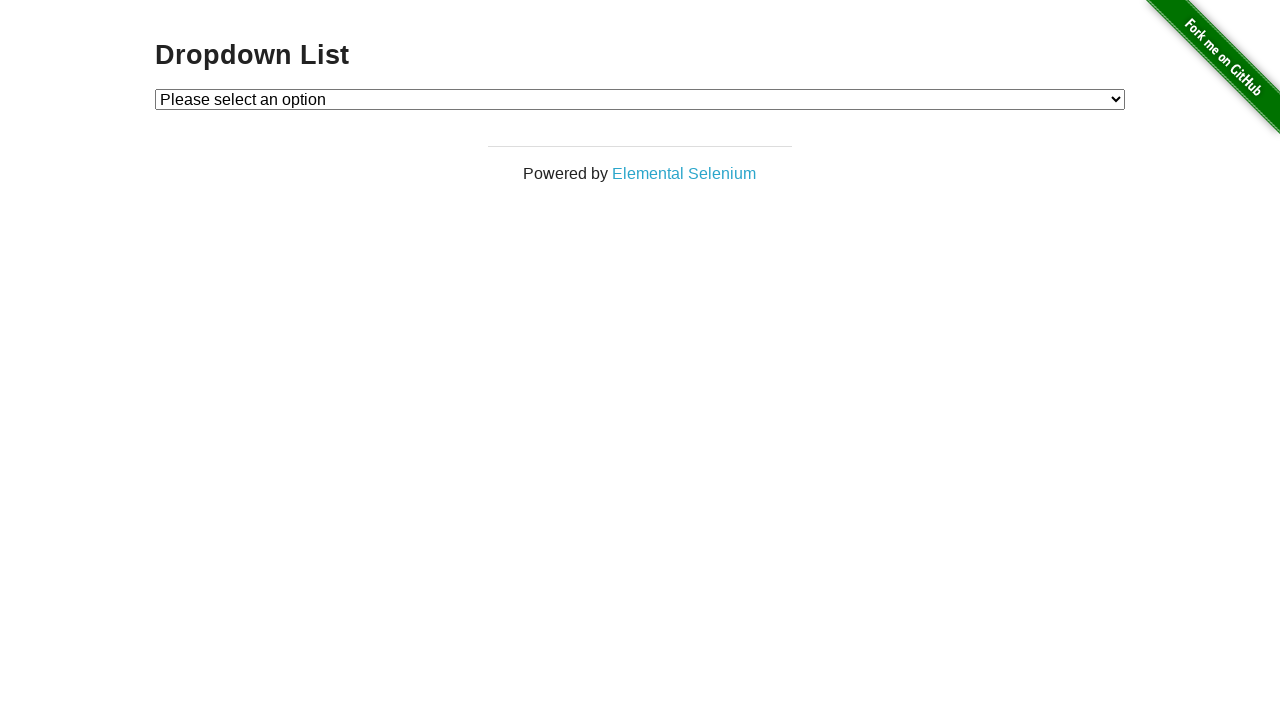

Retrieved initially selected option text
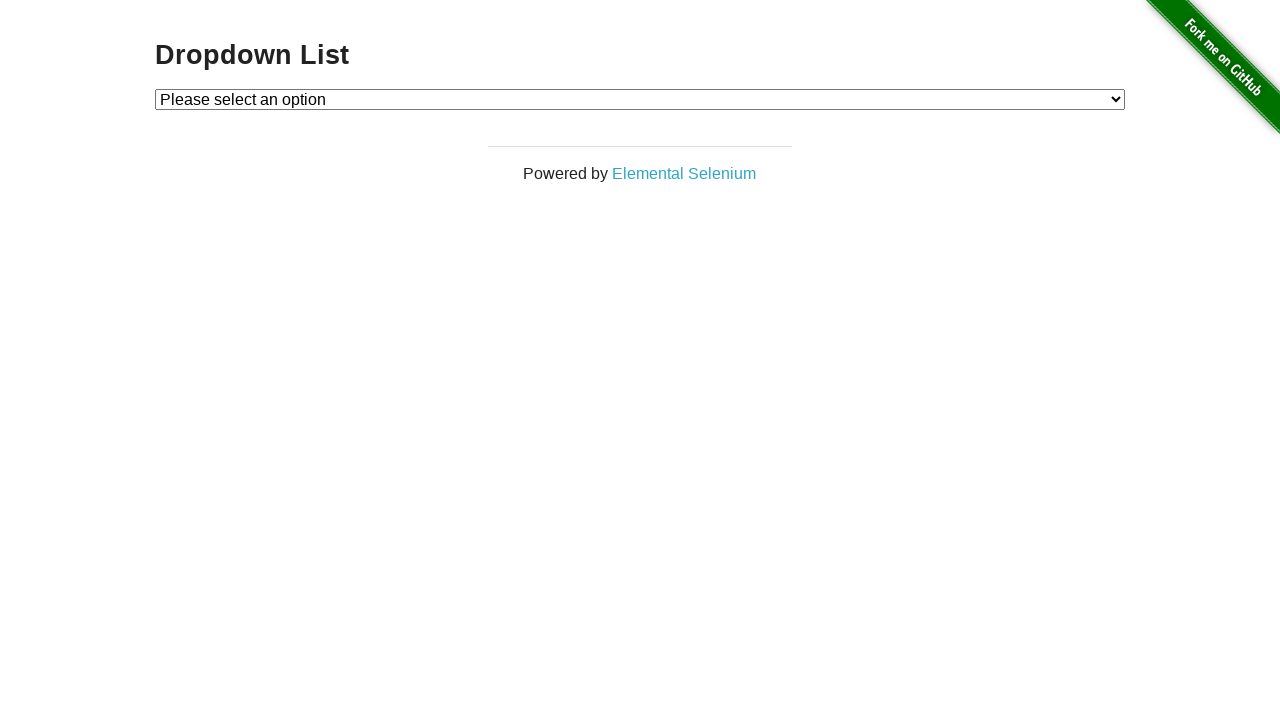

Verified first selected option is 'Please select an option'
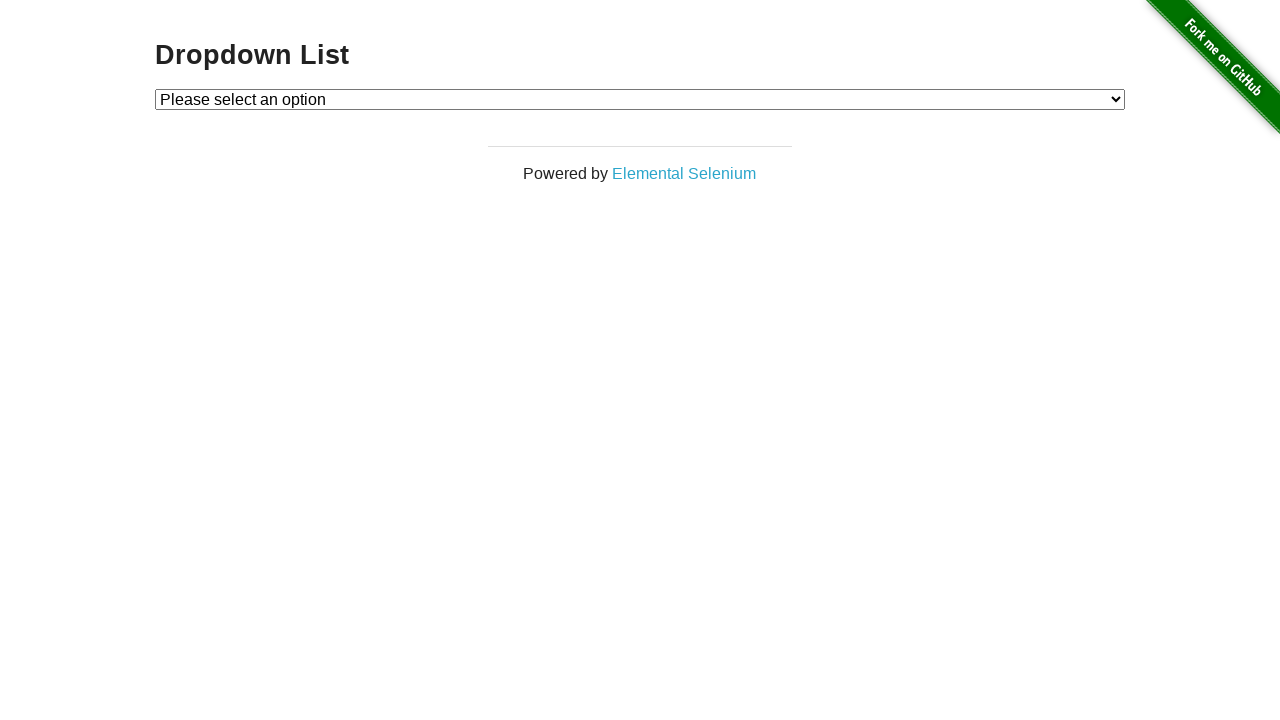

Retrieved all dropdown options: ['Please select an option', 'Option 1', 'Option 2']
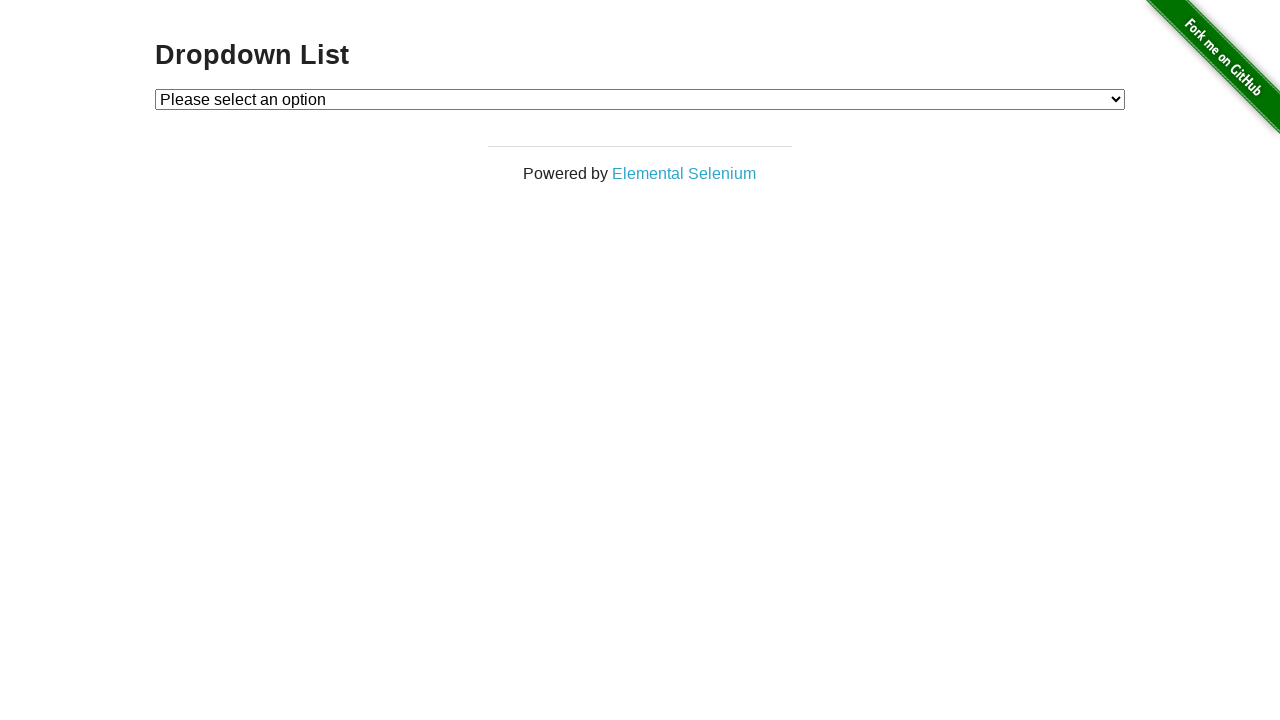

Verified that 'Option 2' is present in dropdown options
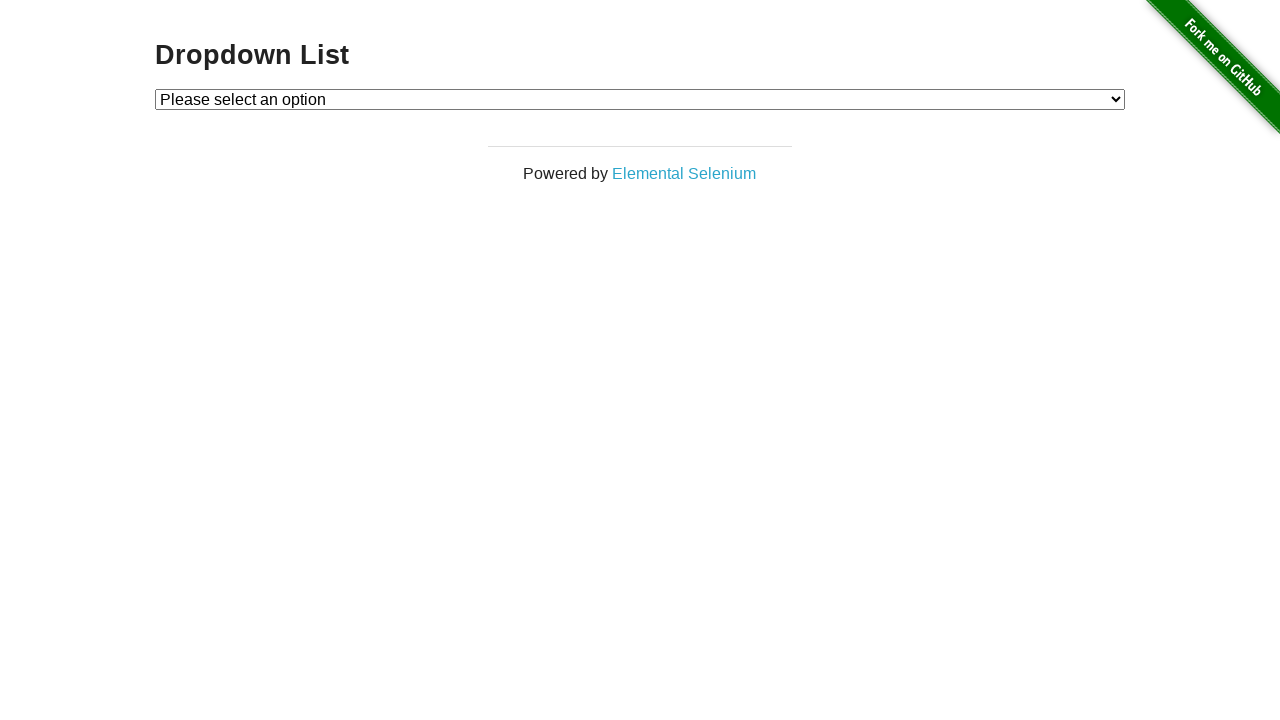

Selected 'Option 2' from dropdown by value on #dropdown
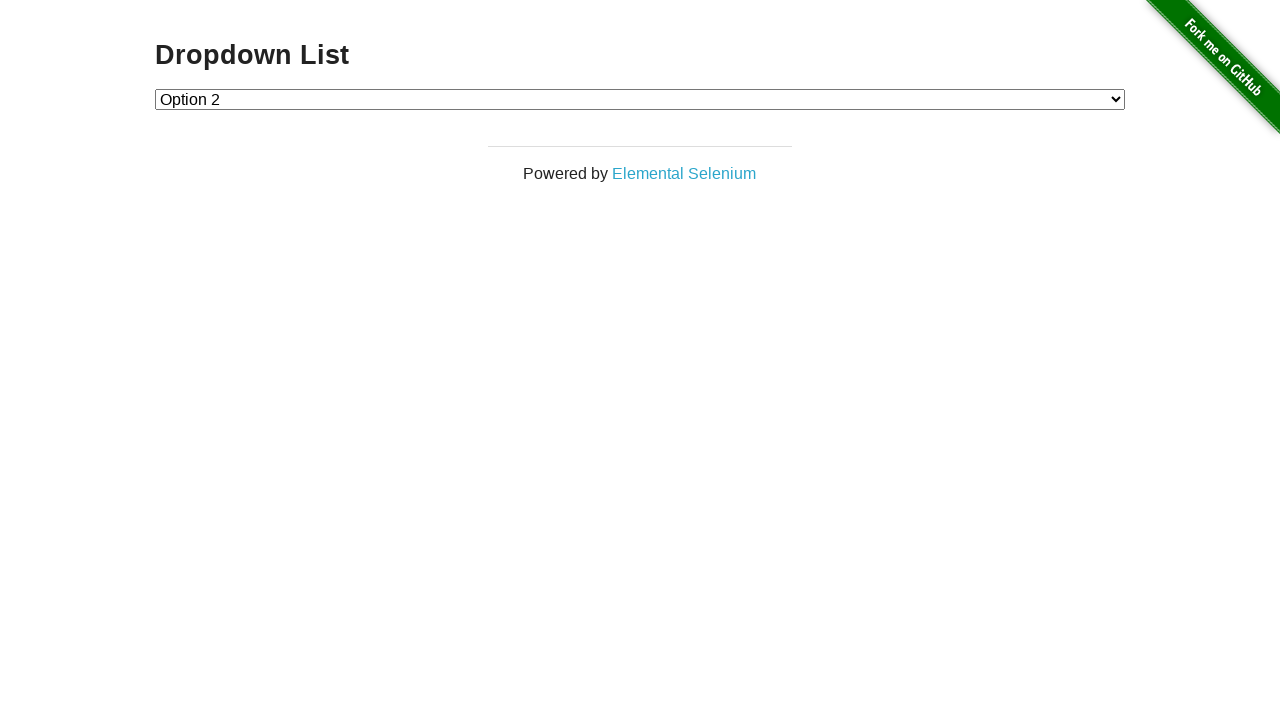

Retrieved currently selected option text
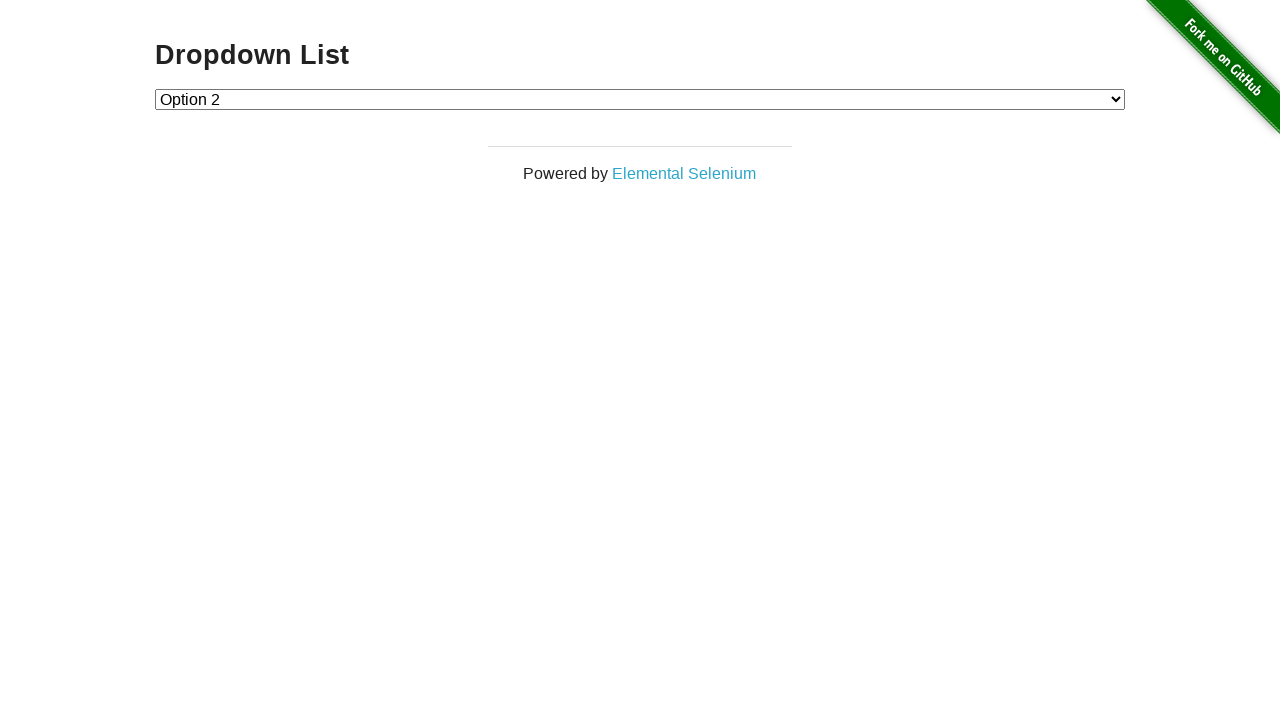

Verified that 'Option 2' is now selected
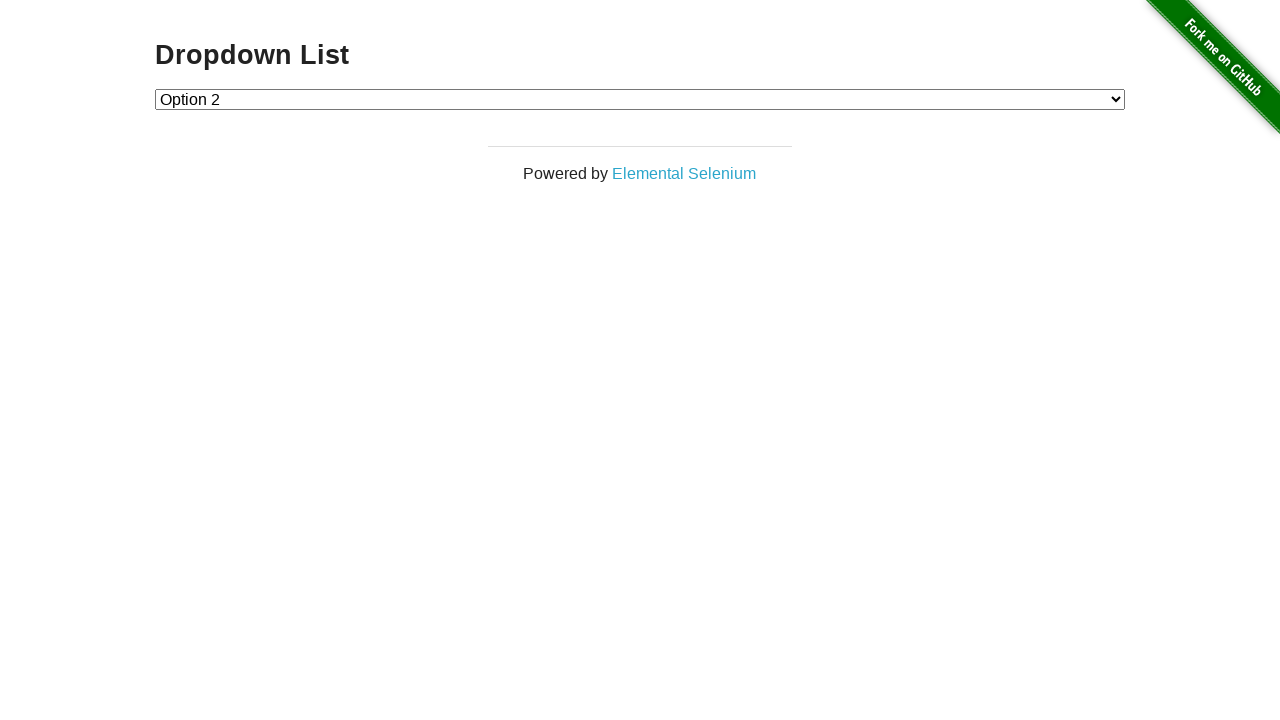

Selected 'Option 1' from dropdown by label on #dropdown
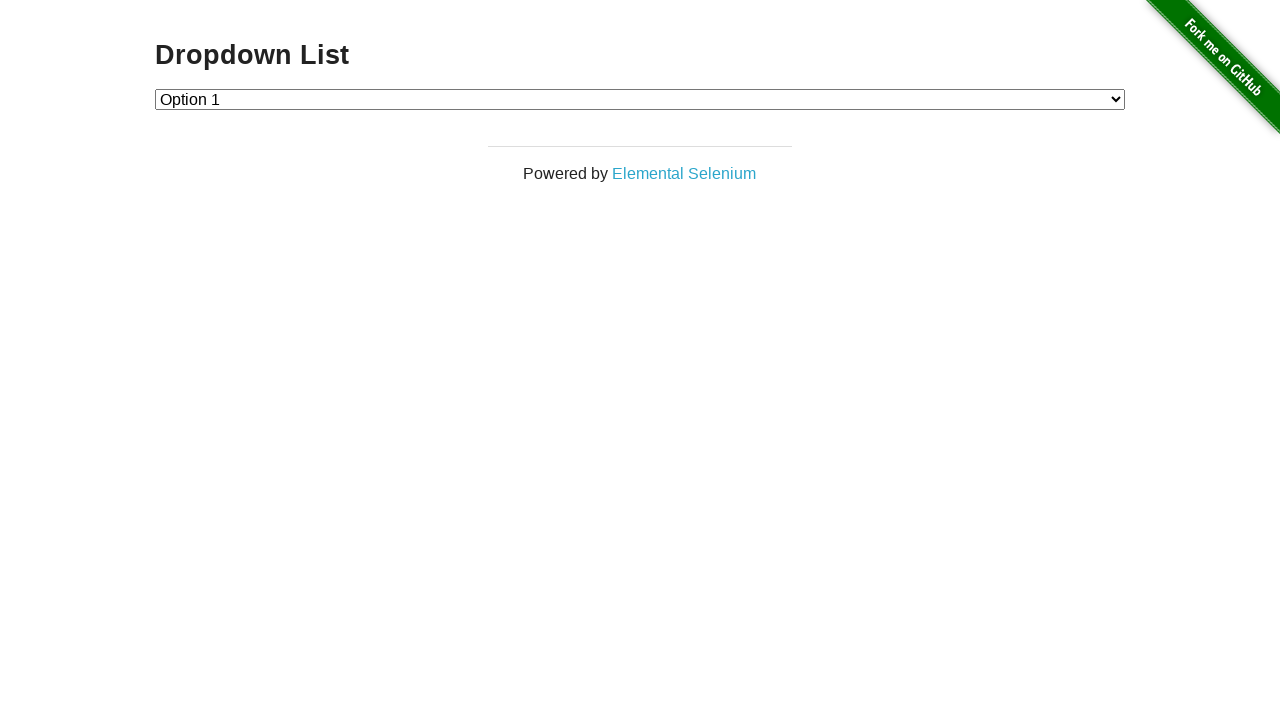

Retrieved currently selected option text
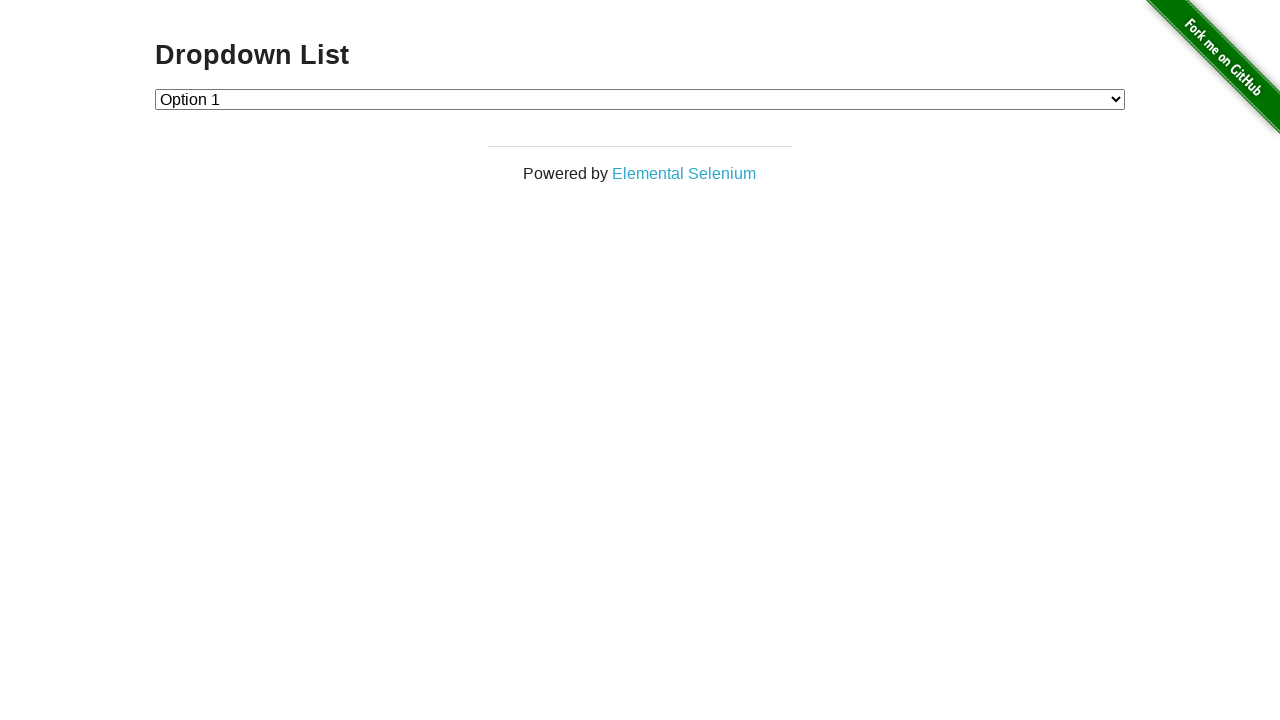

Verified that 'Option 1' is now selected
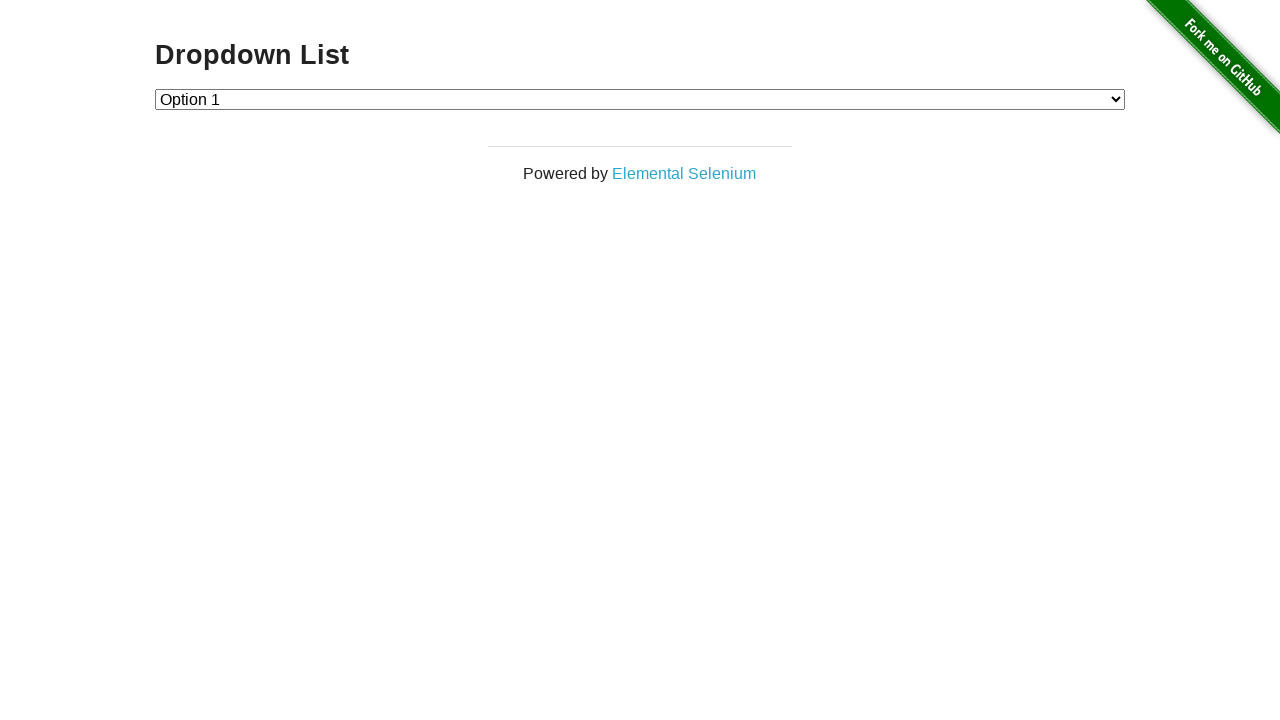

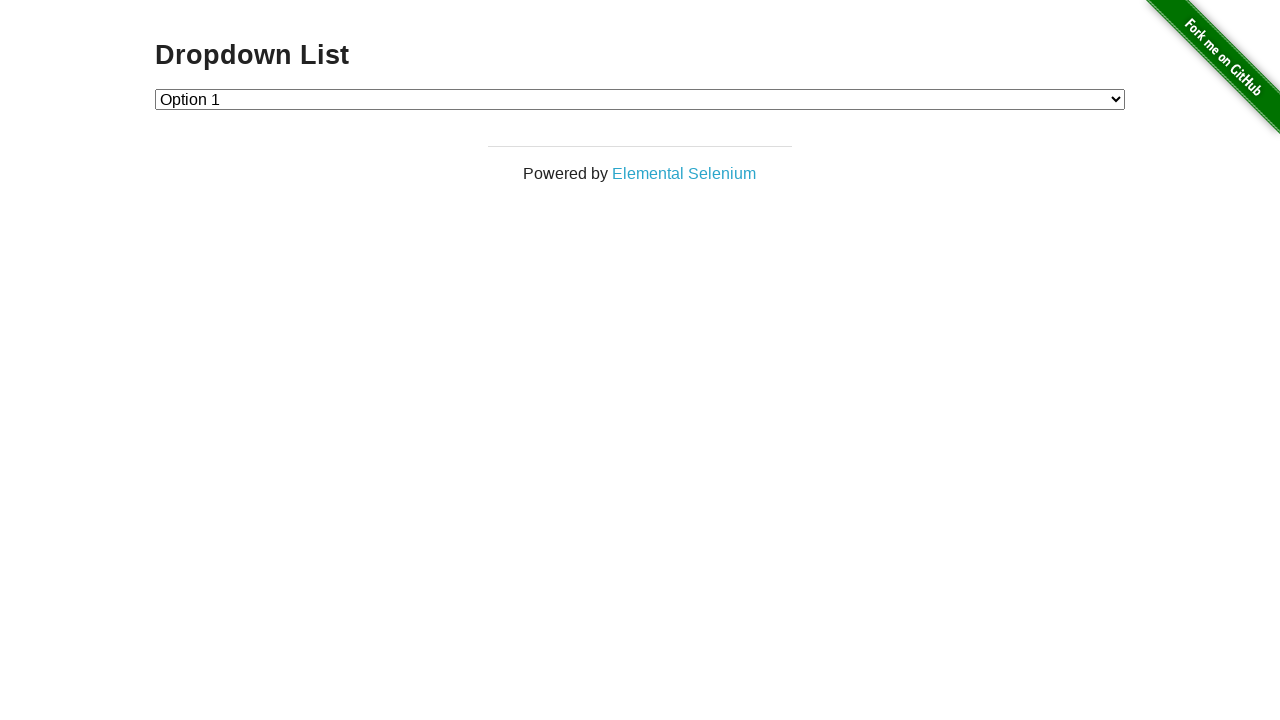